Tests the search functionality on a Katalon demo e-commerce site by entering "Flying Ninja" in the search field and clicking the search button

Starting URL: https://cms.demo.katalon.com/

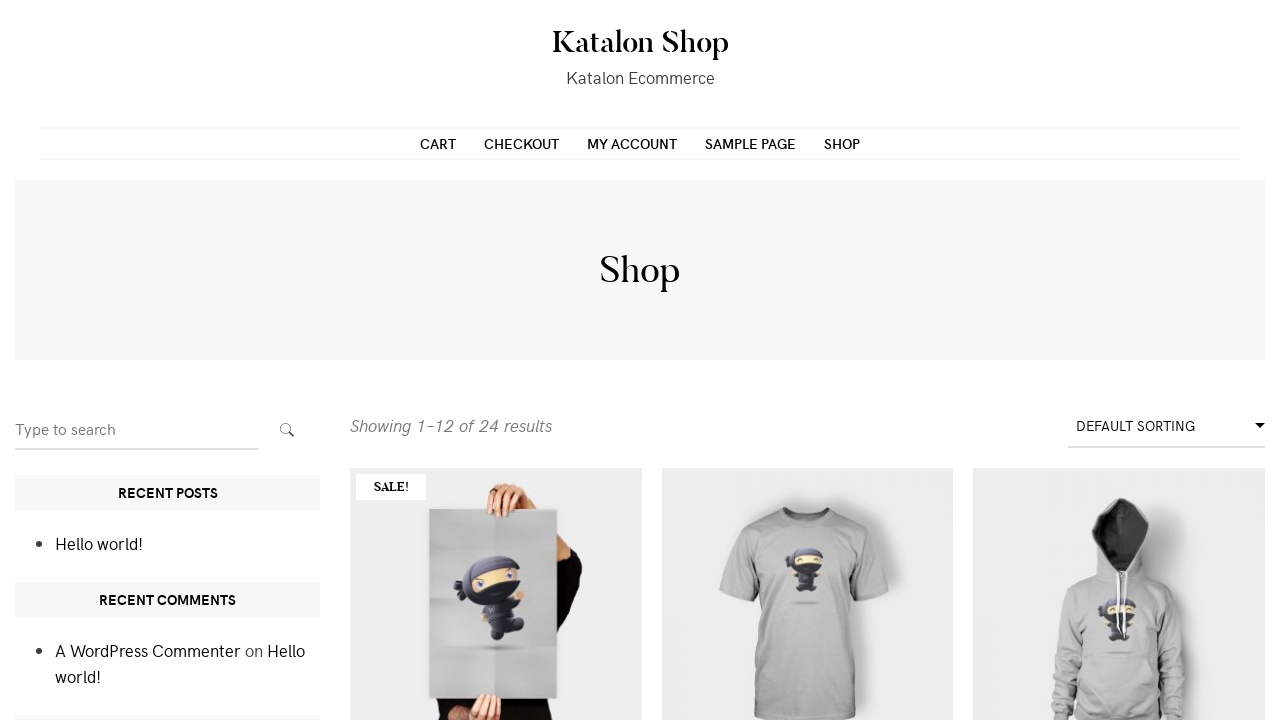

Entered 'Flying Ninja' in search field on input[name='s']
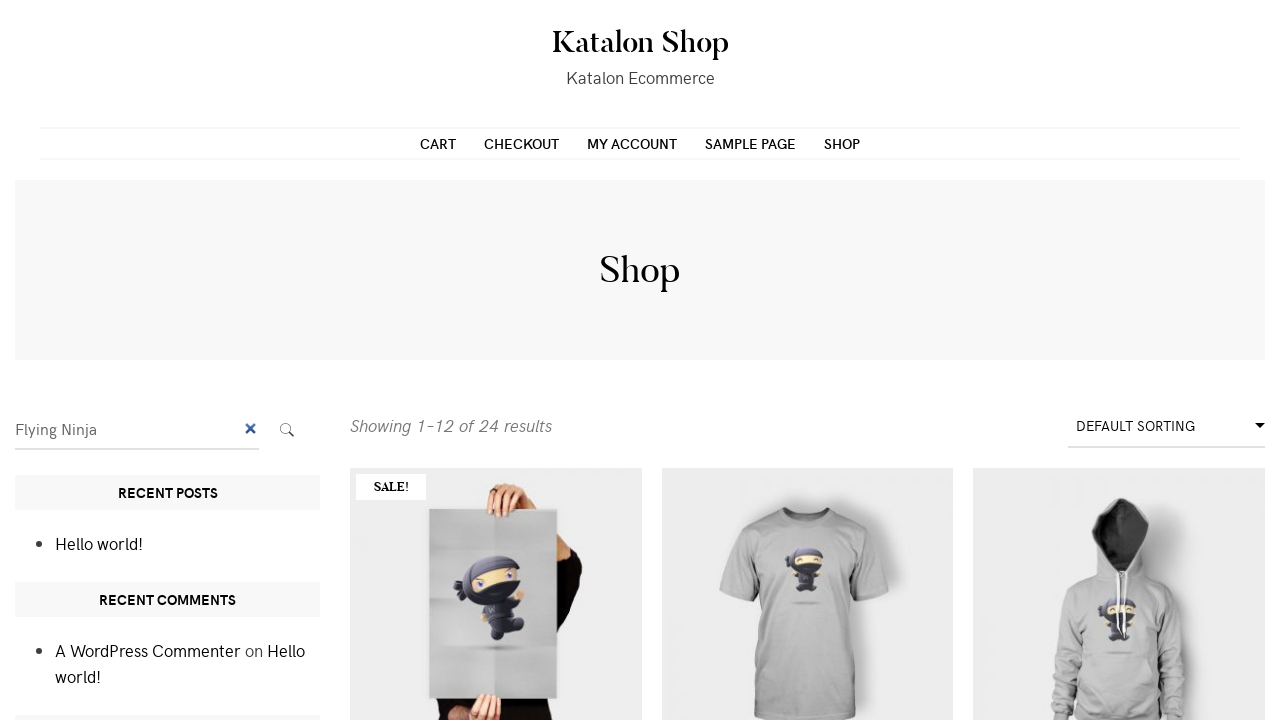

Clicked search submit button at (287, 430) on button.search-submit
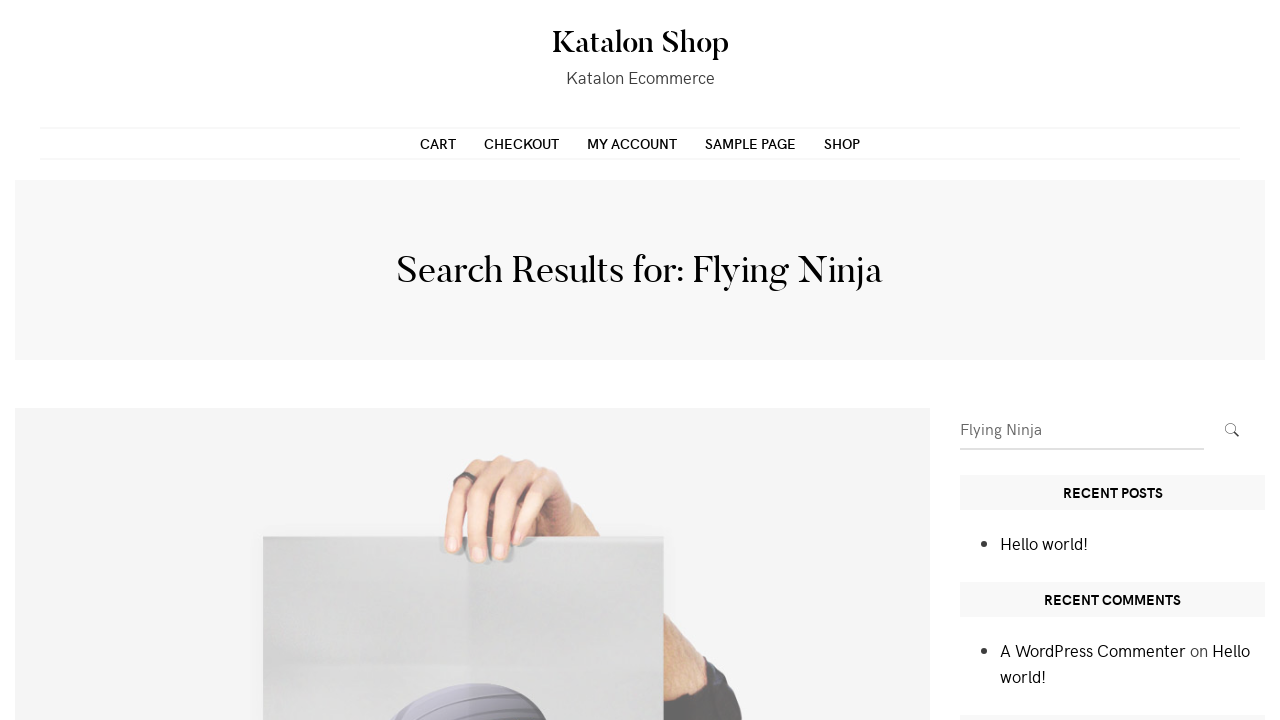

Search results loaded (networkidle)
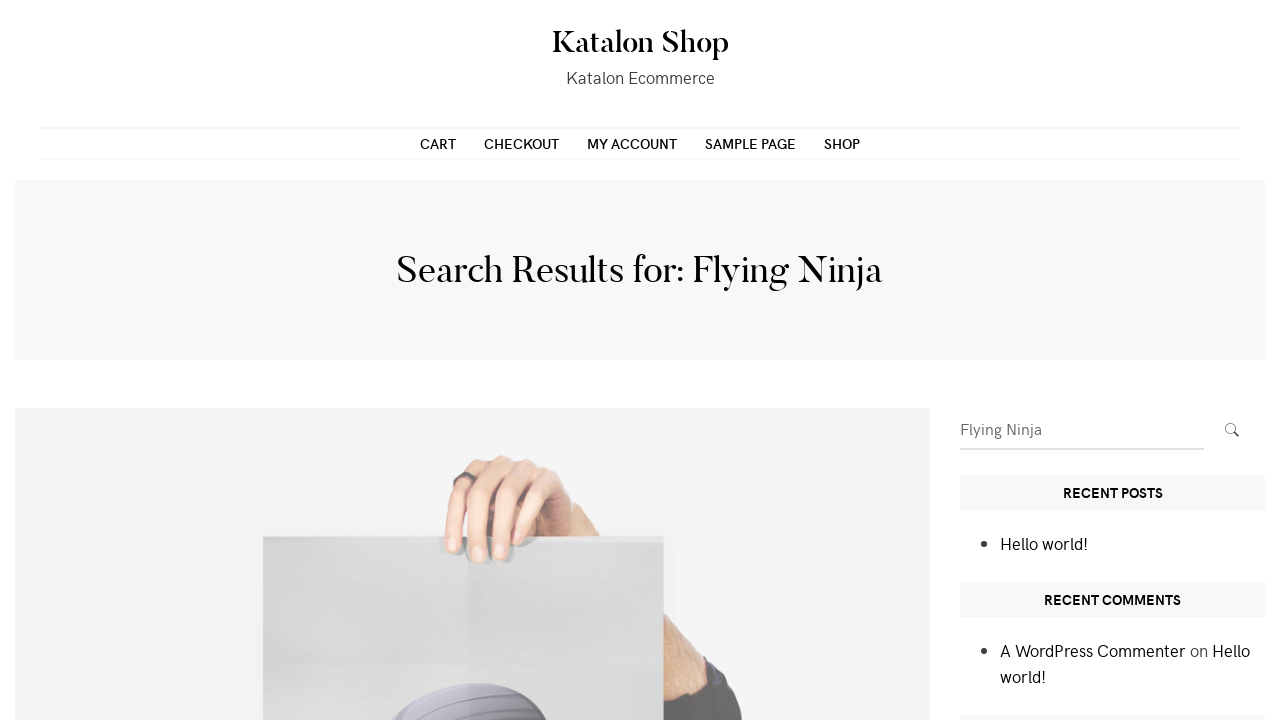

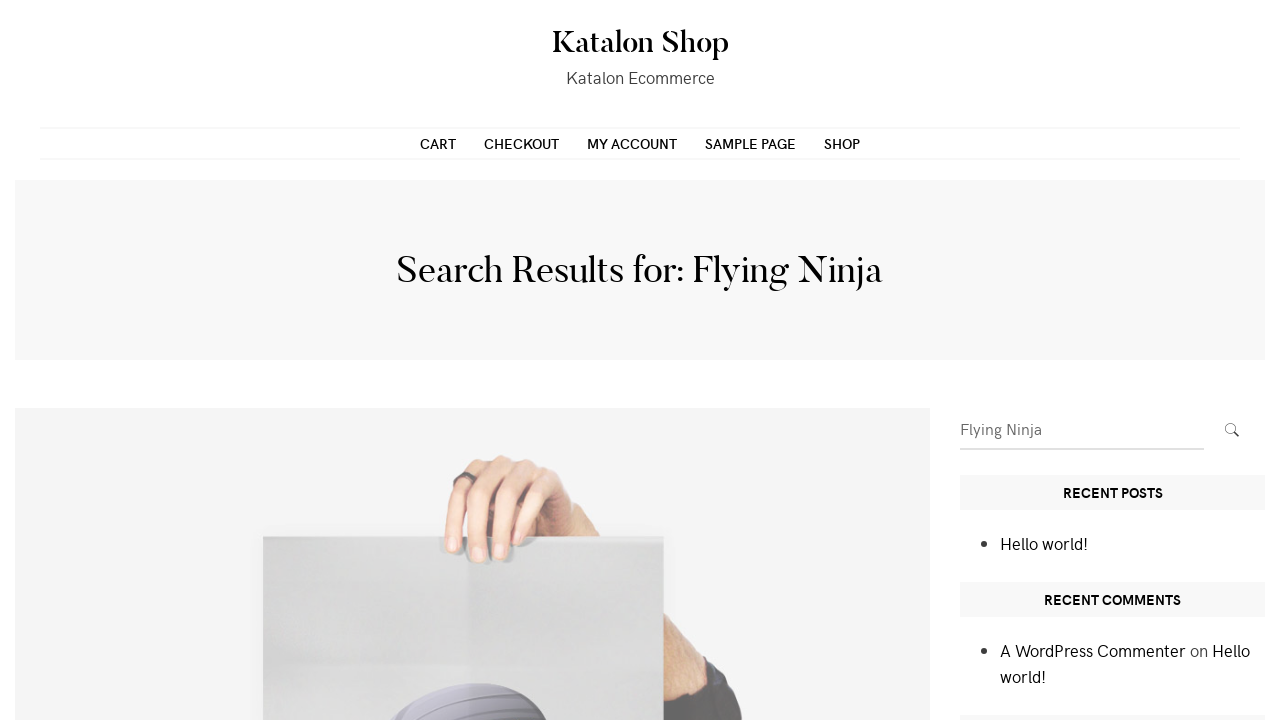